Tests browser window handling by clicking a button to open a new window, switching to it, and closing it

Starting URL: https://demoqa.com/browser-windows

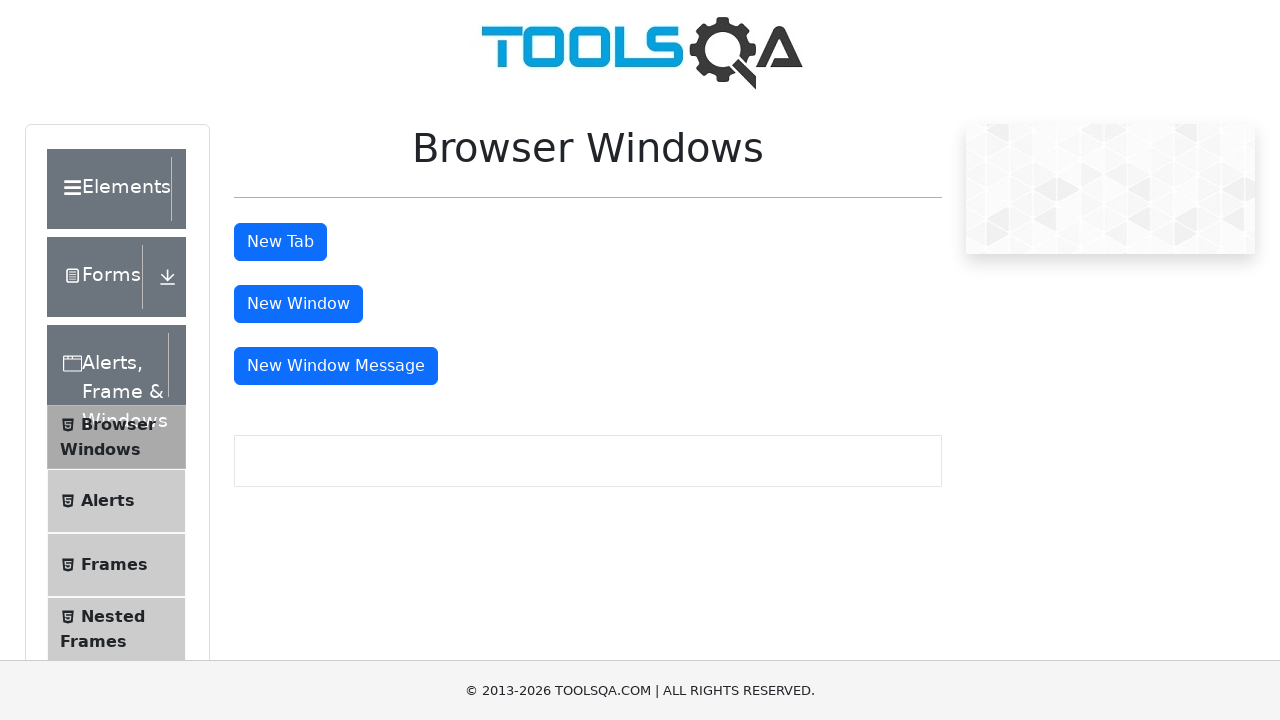

Clicked button to open new window at (298, 304) on button#windowButton
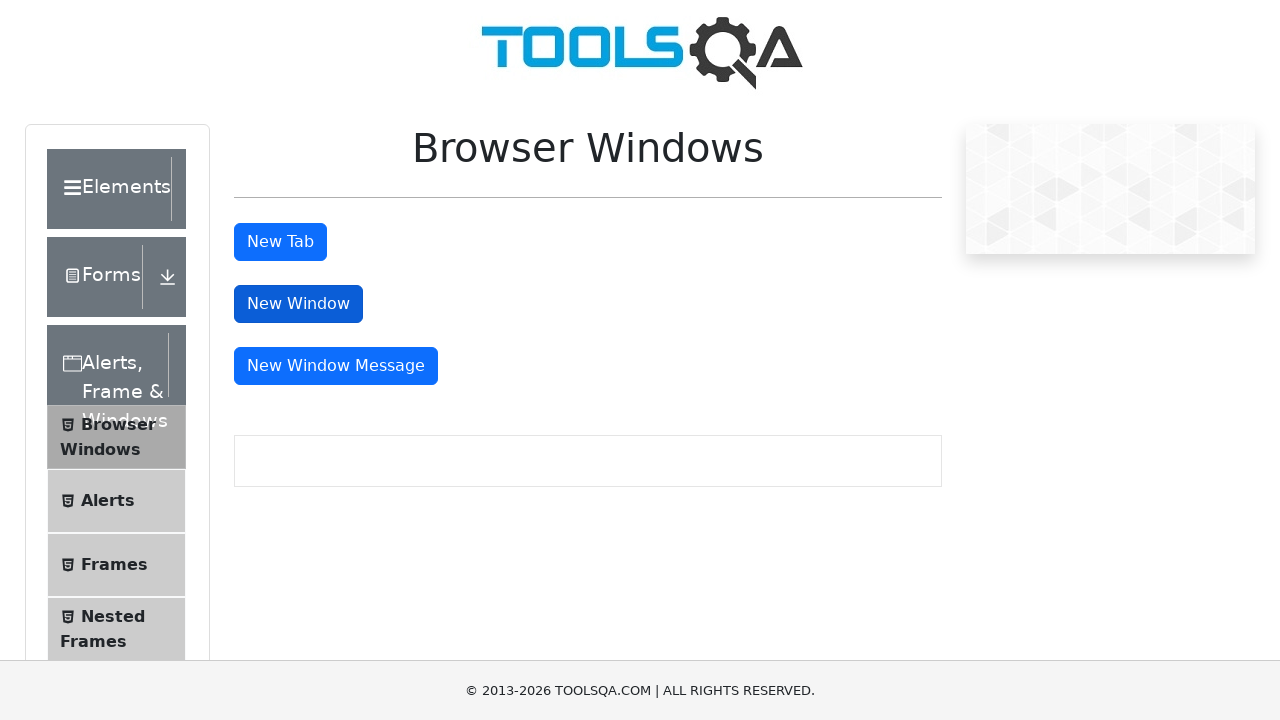

Captured new window/page object
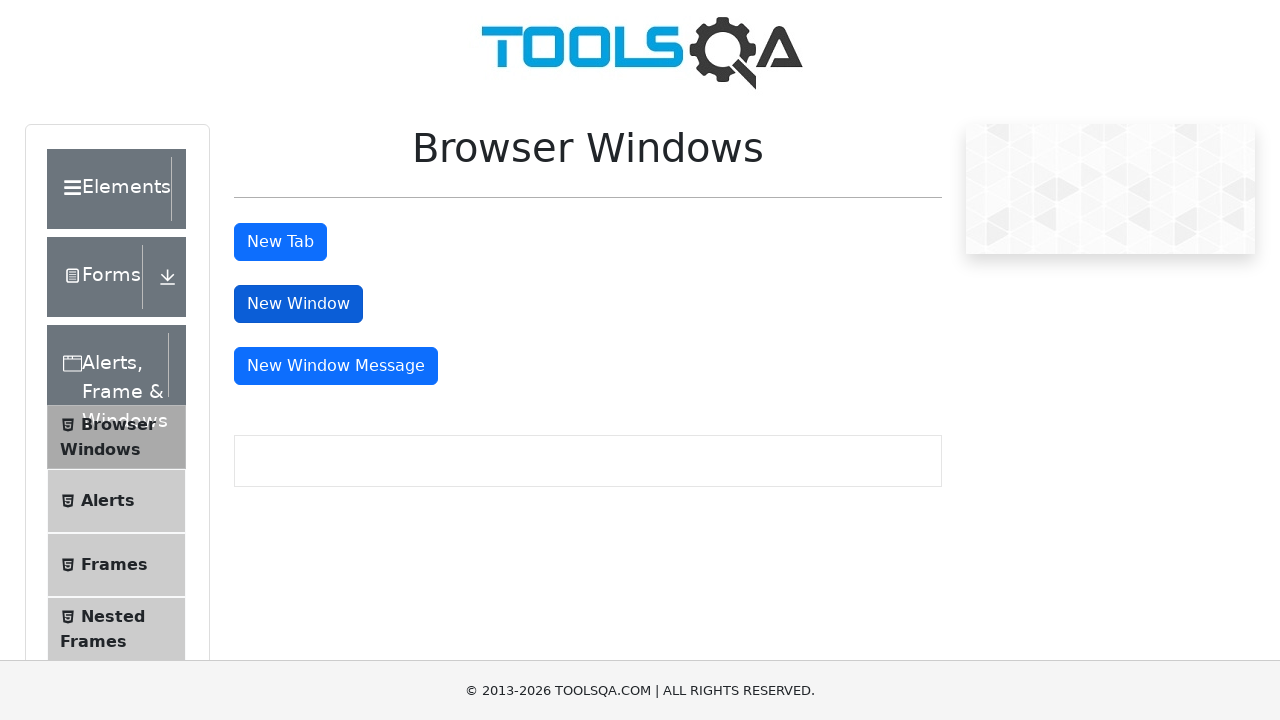

New window loaded successfully
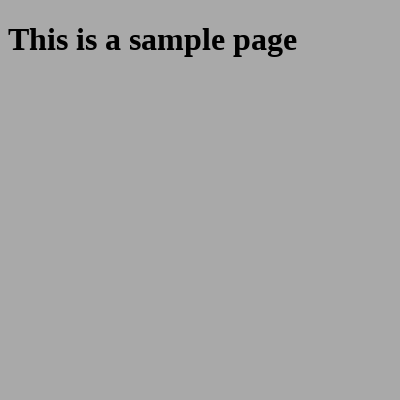

Closed the new window
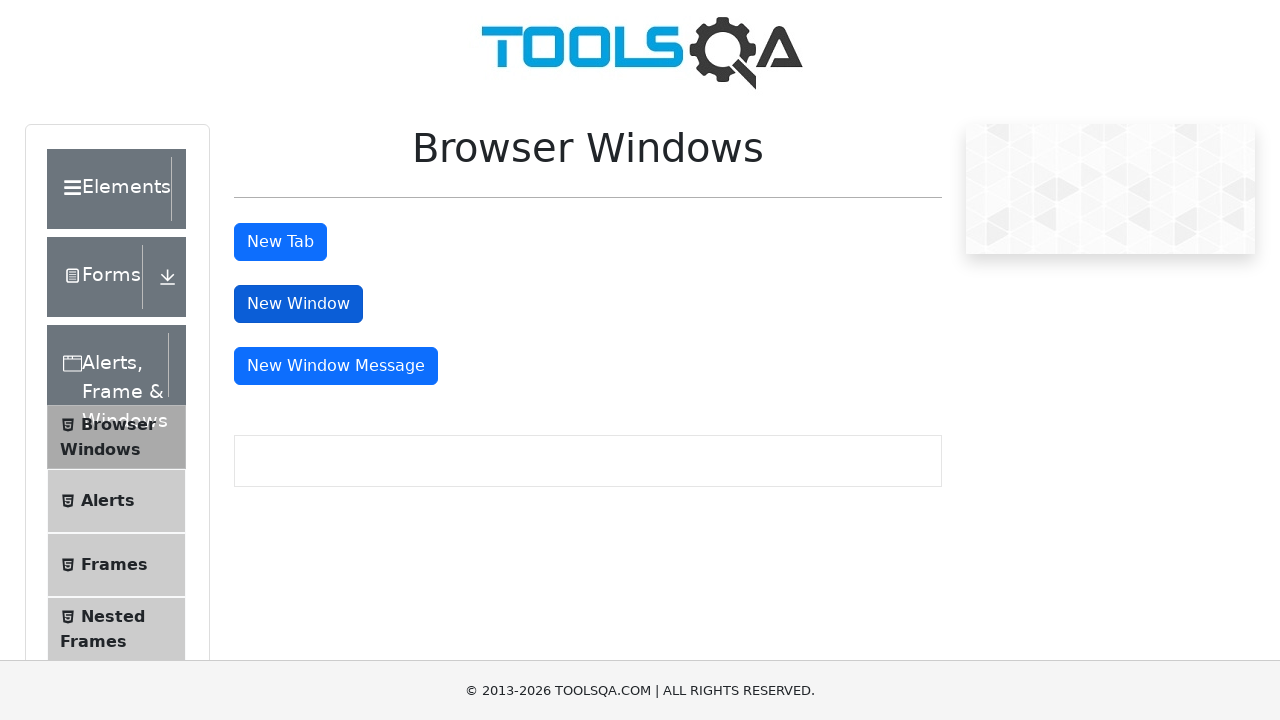

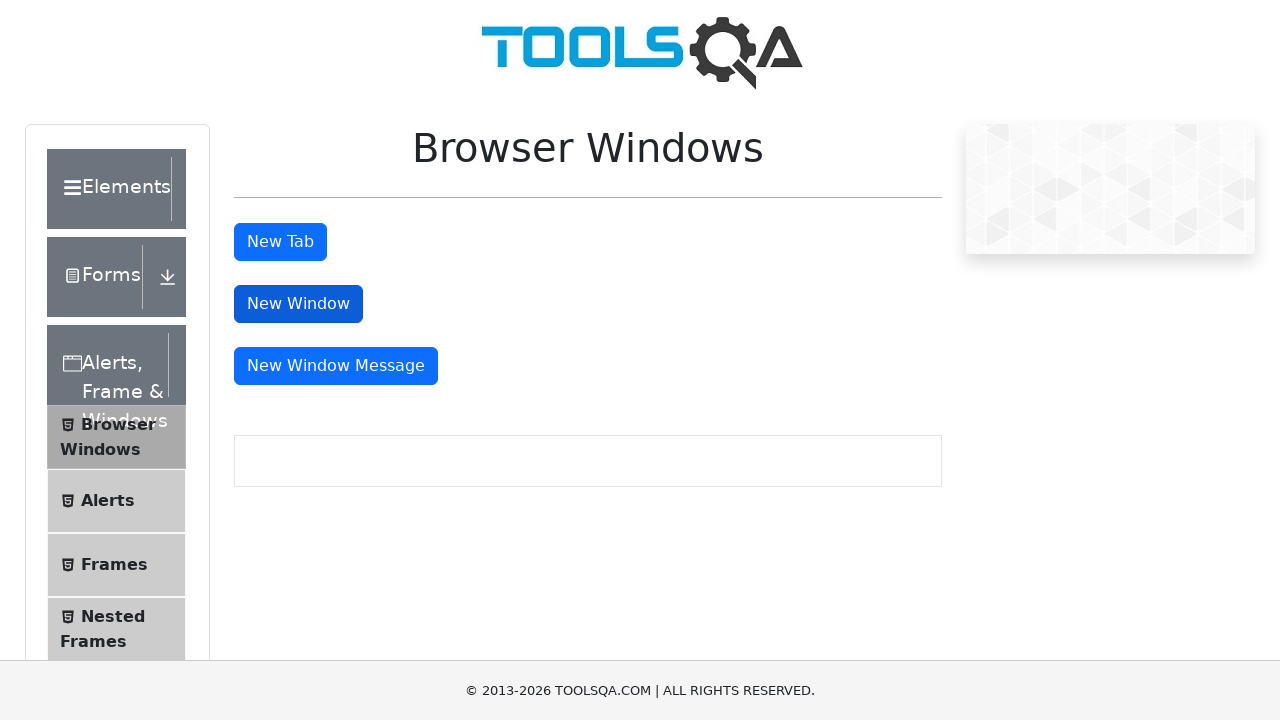